Tests dynamic loading functionality by clicking a start button and waiting for hidden content to become visible

Starting URL: https://the-internet.herokuapp.com/dynamic_loading/1

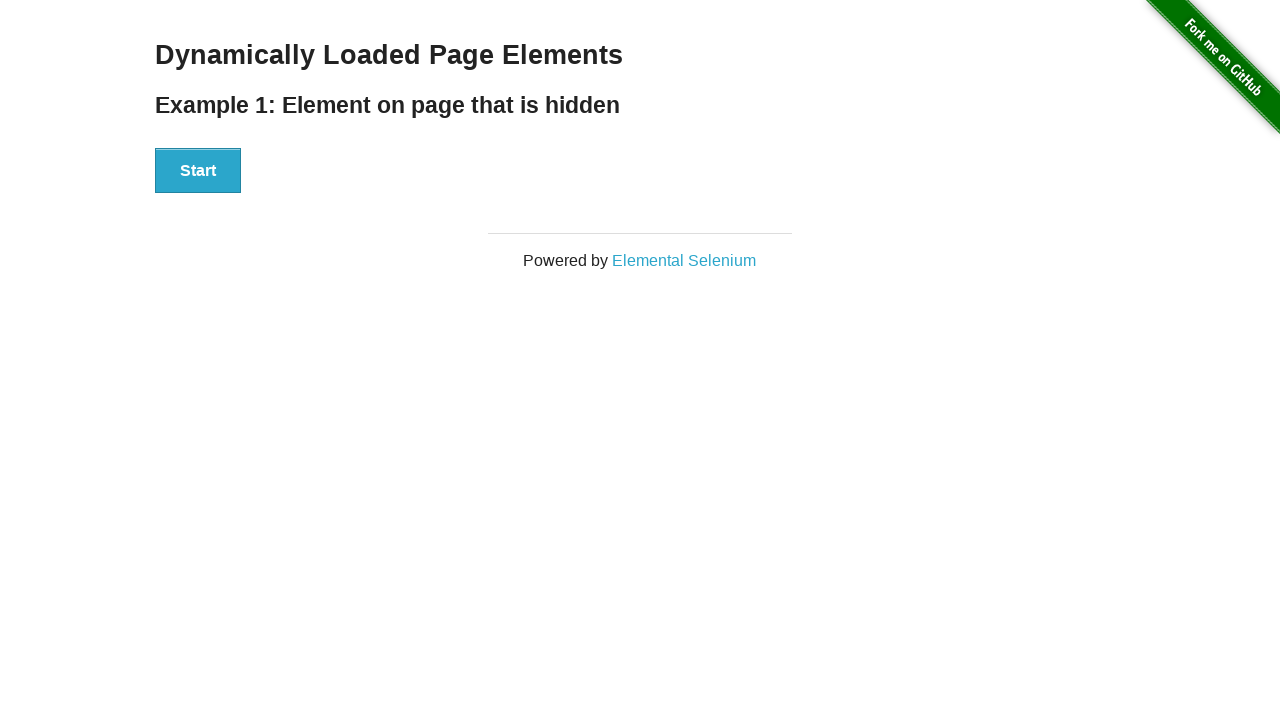

Clicked start button to trigger dynamic loading at (198, 171) on xpath=//div[@id='start']//button
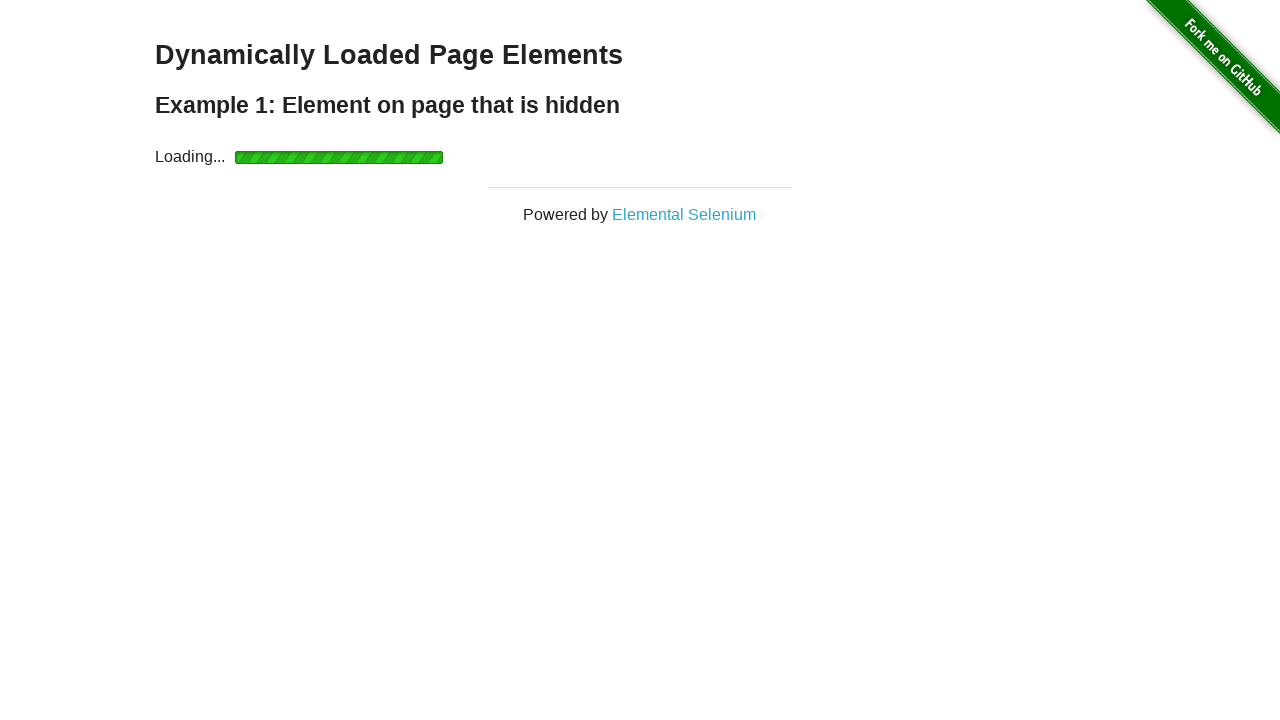

Waited for hidden content to become visible
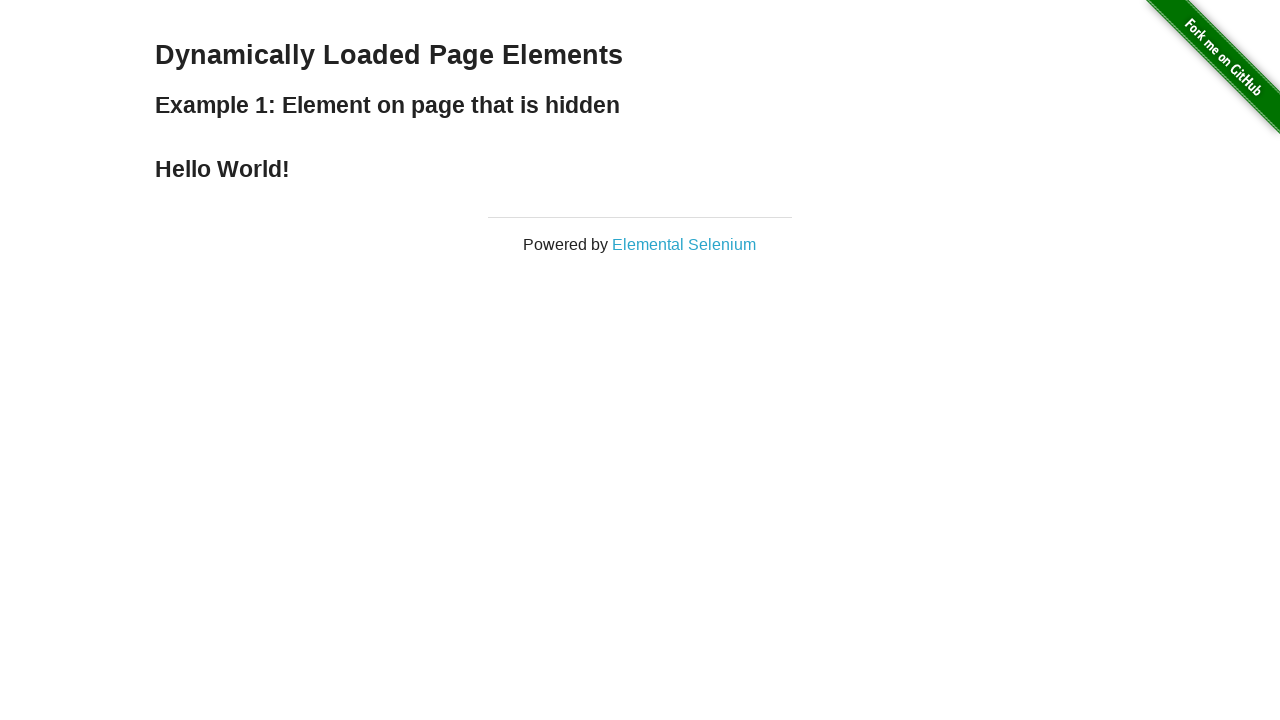

Retrieved and printed hidden element text: Hello World!
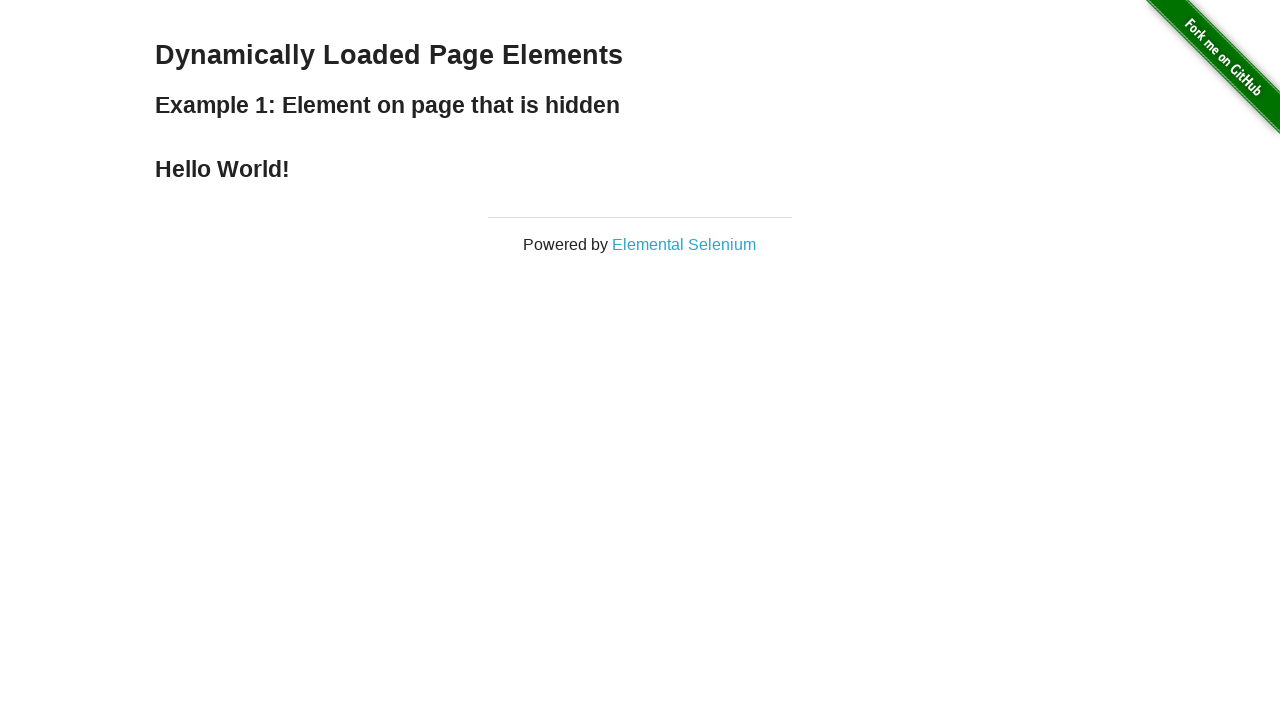

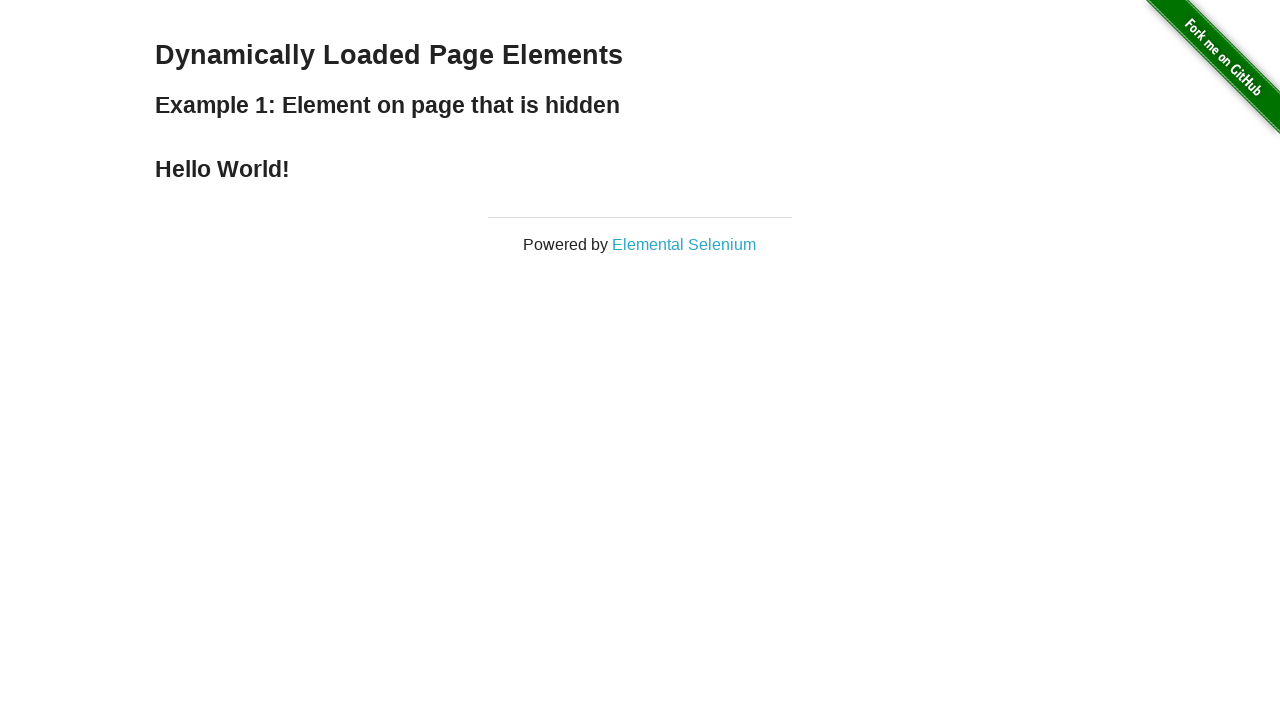